Tests jQuery UI Sortable functionality by navigating to the Sortable demo, switching to the demo iframe, and performing multiple drag-and-drop operations to reverse the order of list items from Item 7 down to Item 1.

Starting URL: https://jqueryui.com/

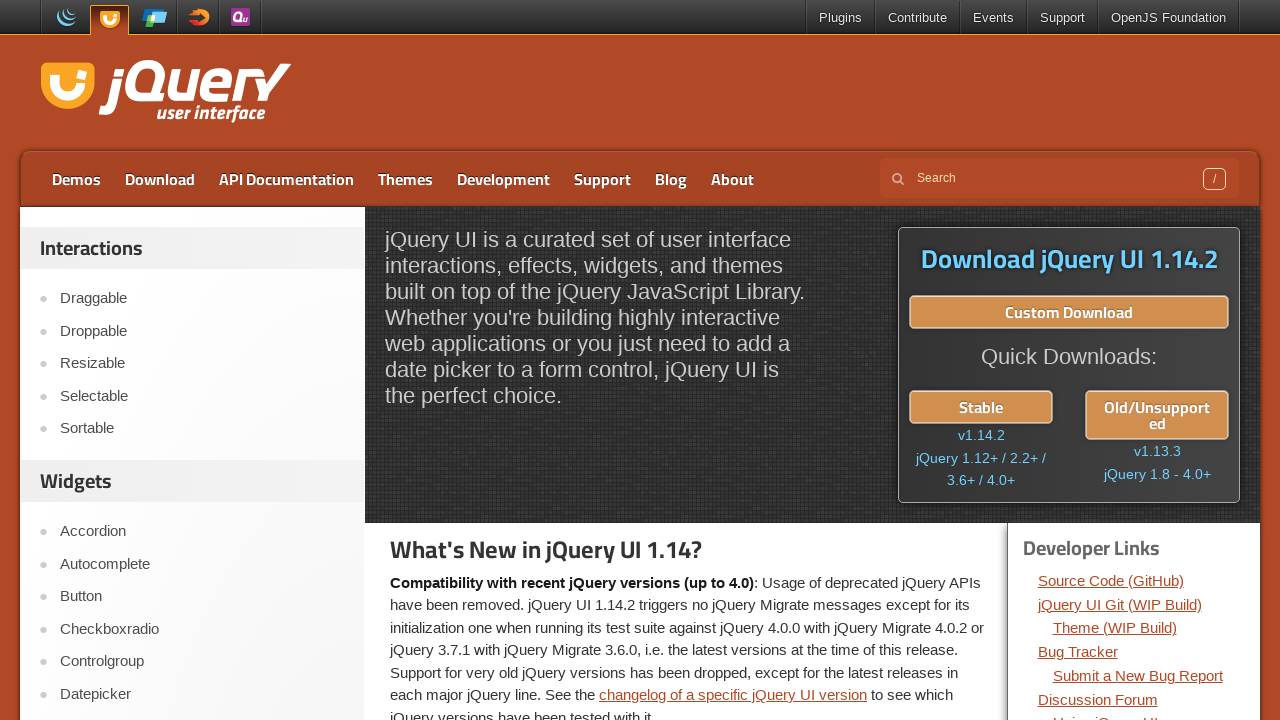

Clicked on the Sortable link in the navigation at (202, 429) on xpath=//a[text()='Sortable']
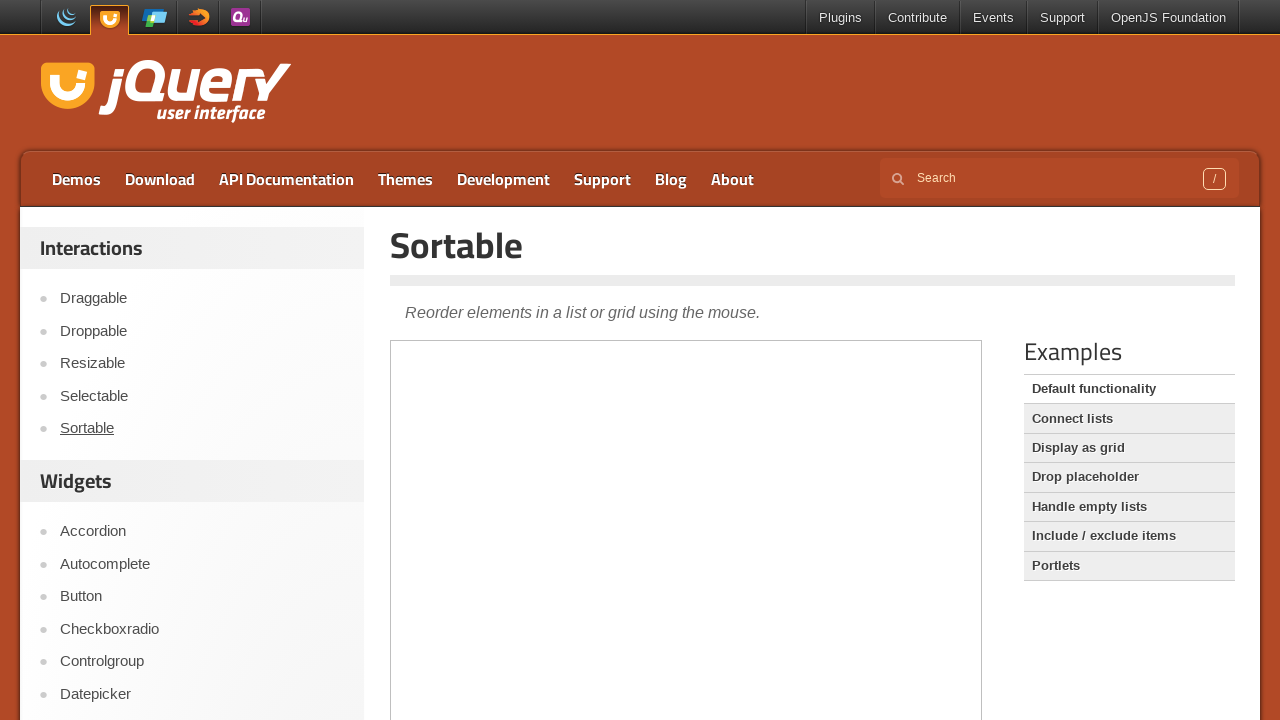

Located and switched to the demo iframe
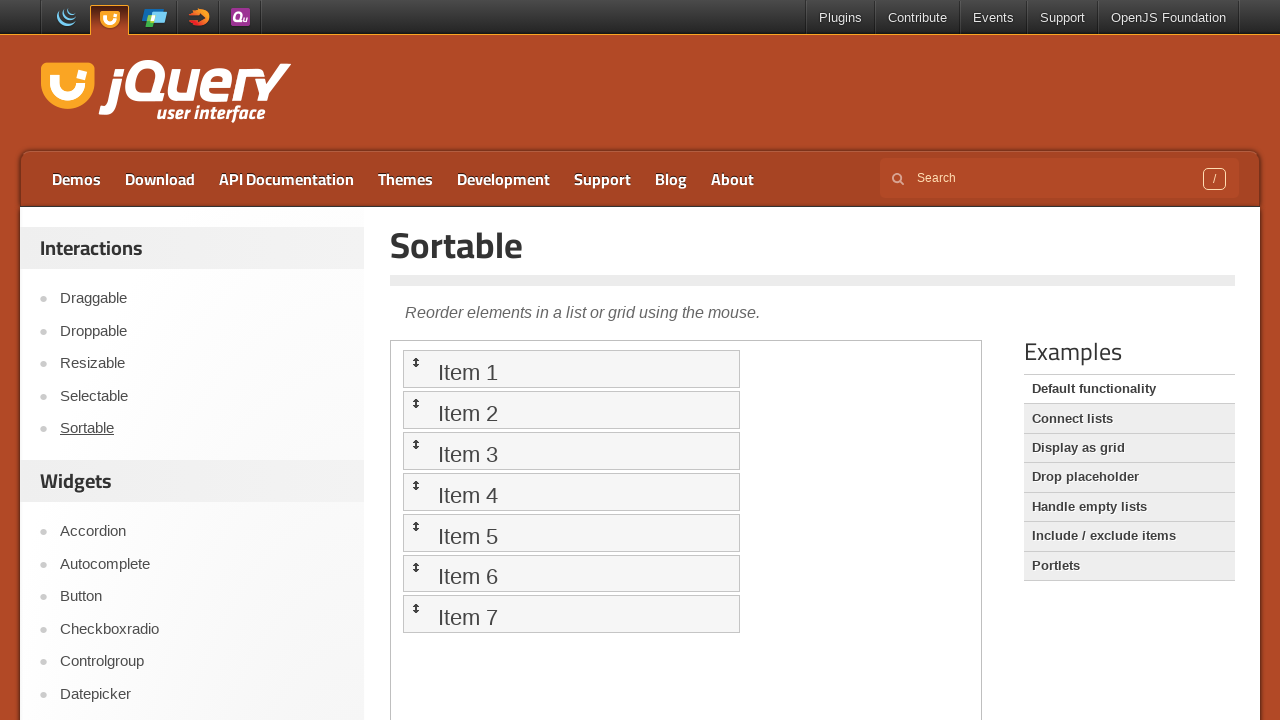

Sortable list loaded and Item 1 is visible
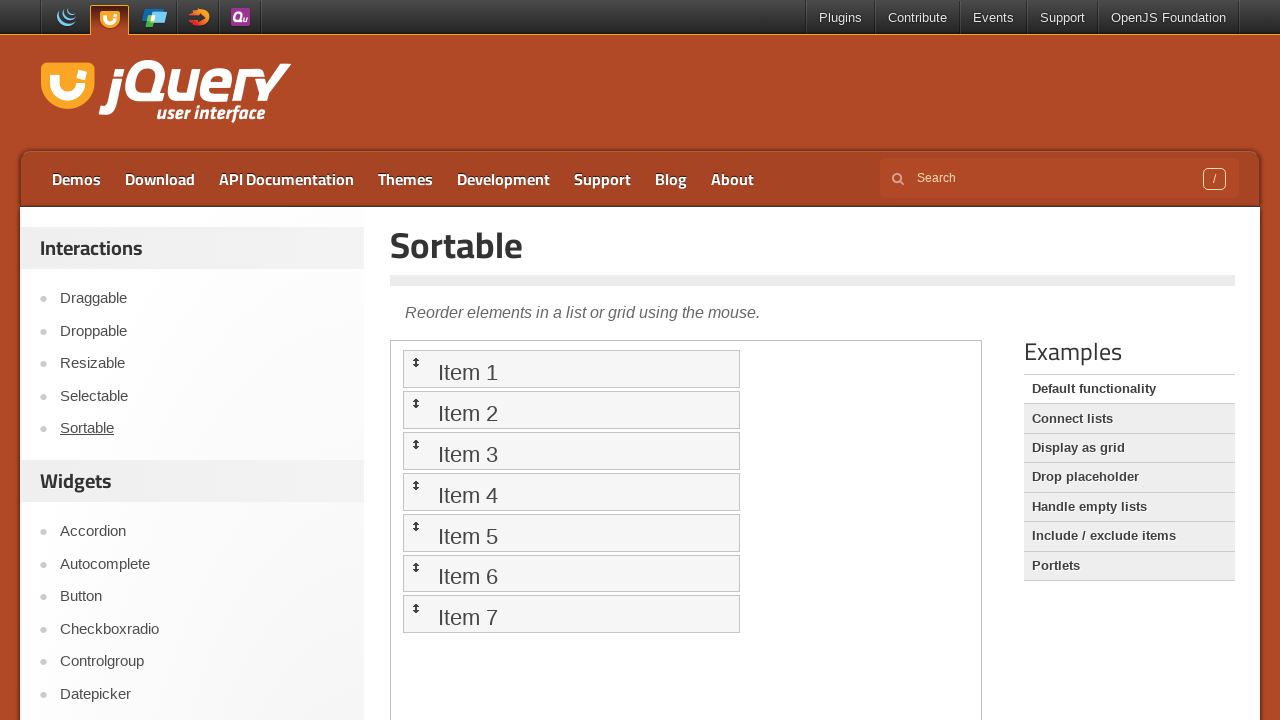

Dragged Item 7 to Item 1 position at (571, 369)
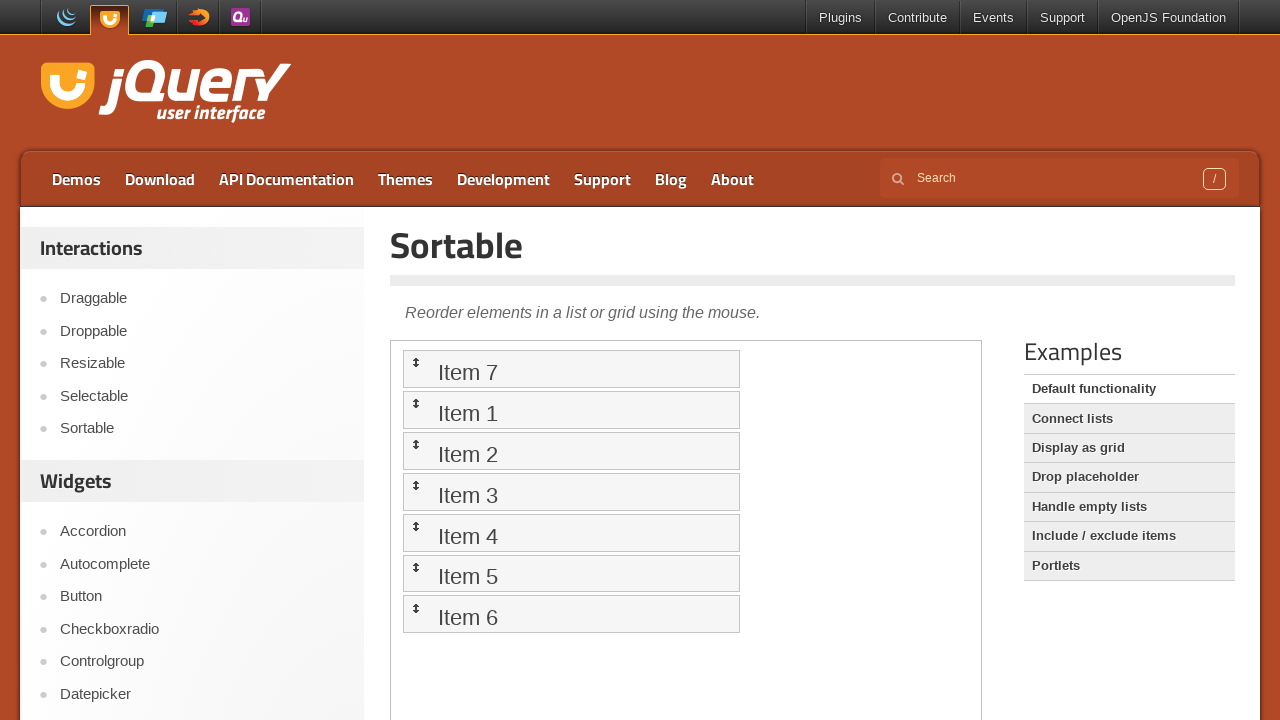

Dragged Item 6 to Item 1 position at (571, 410)
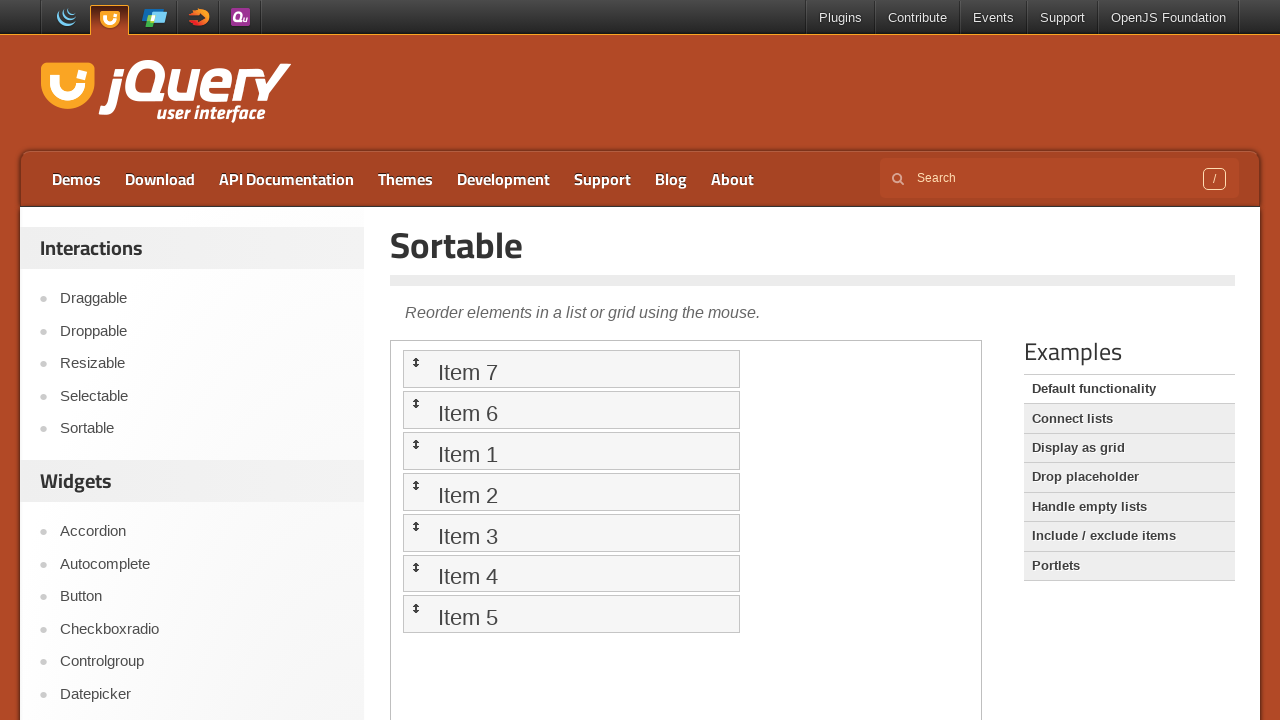

Dragged Item 5 to Item 1 position at (571, 451)
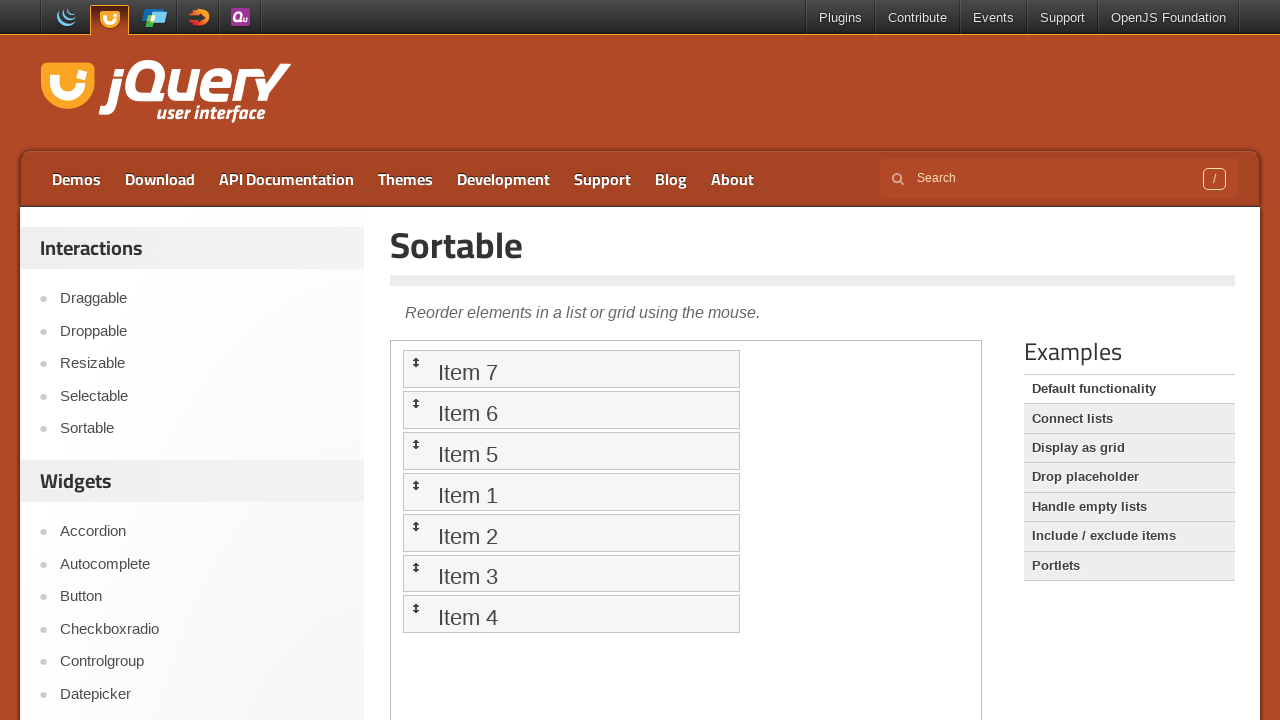

Dragged Item 4 to Item 1 position at (571, 492)
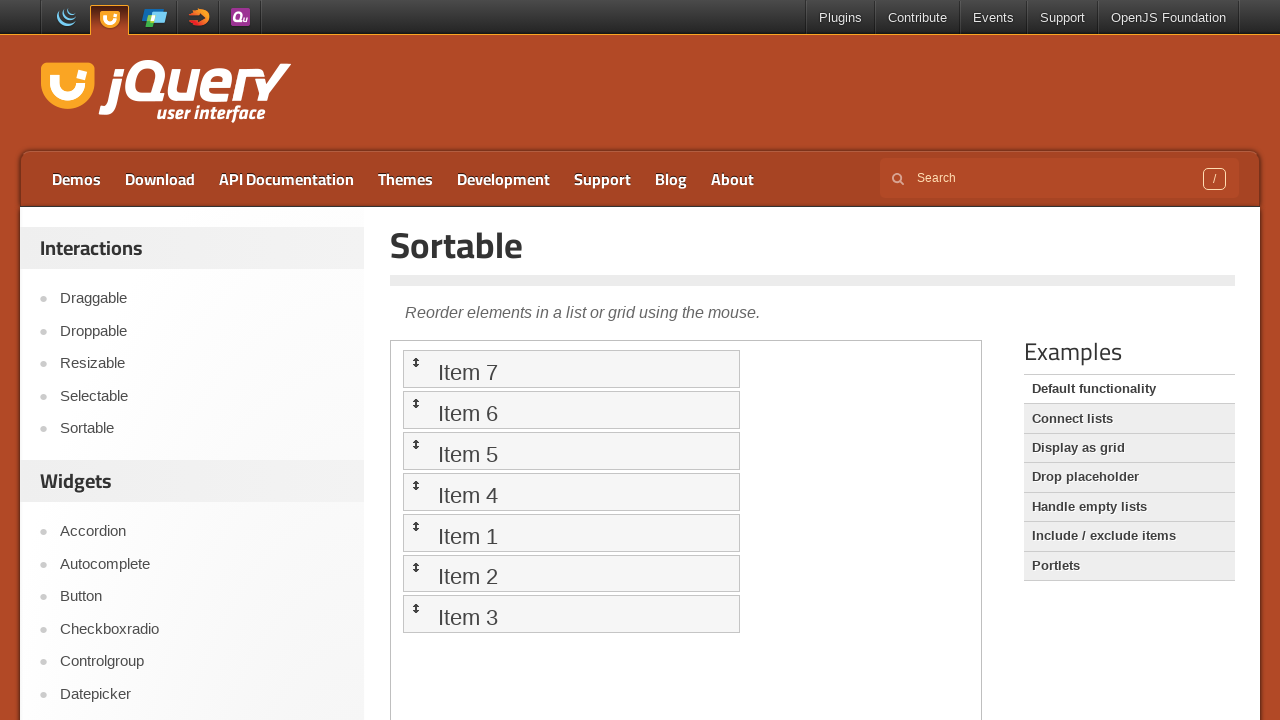

Dragged Item 3 to Item 1 position at (571, 532)
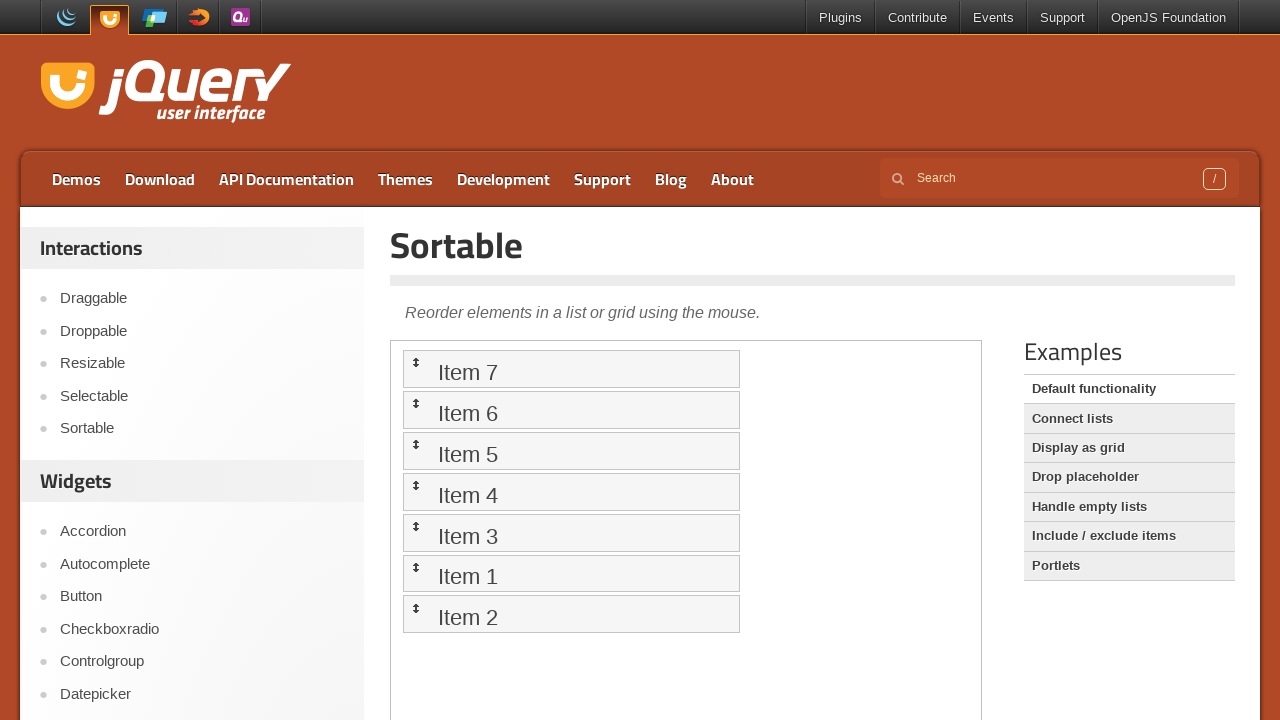

Dragged Item 2 to Item 1 position at (571, 573)
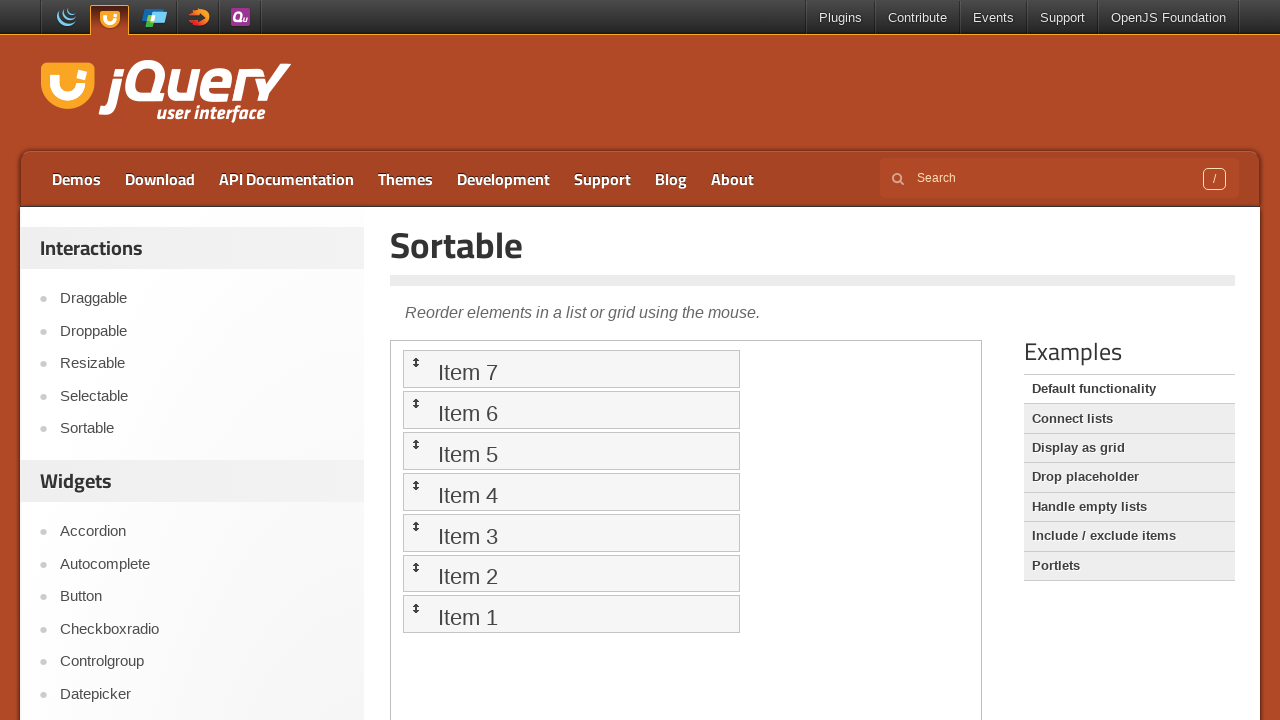

Verified the sortable list is present
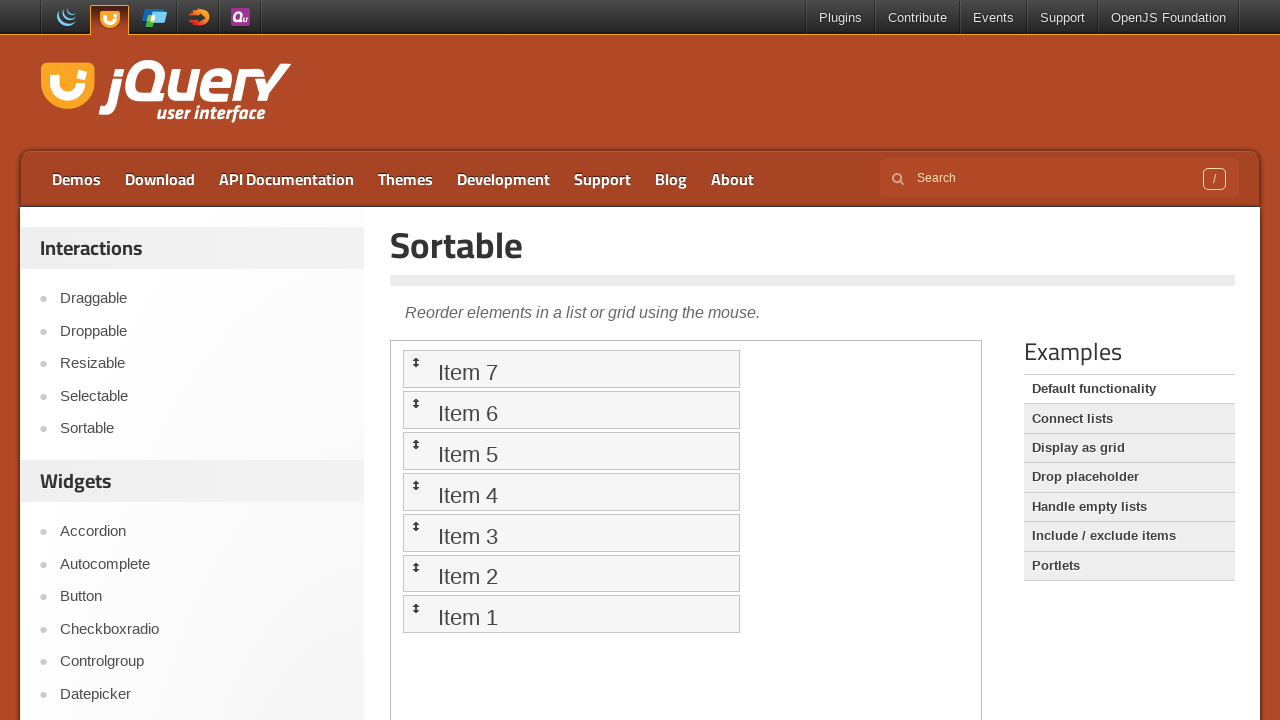

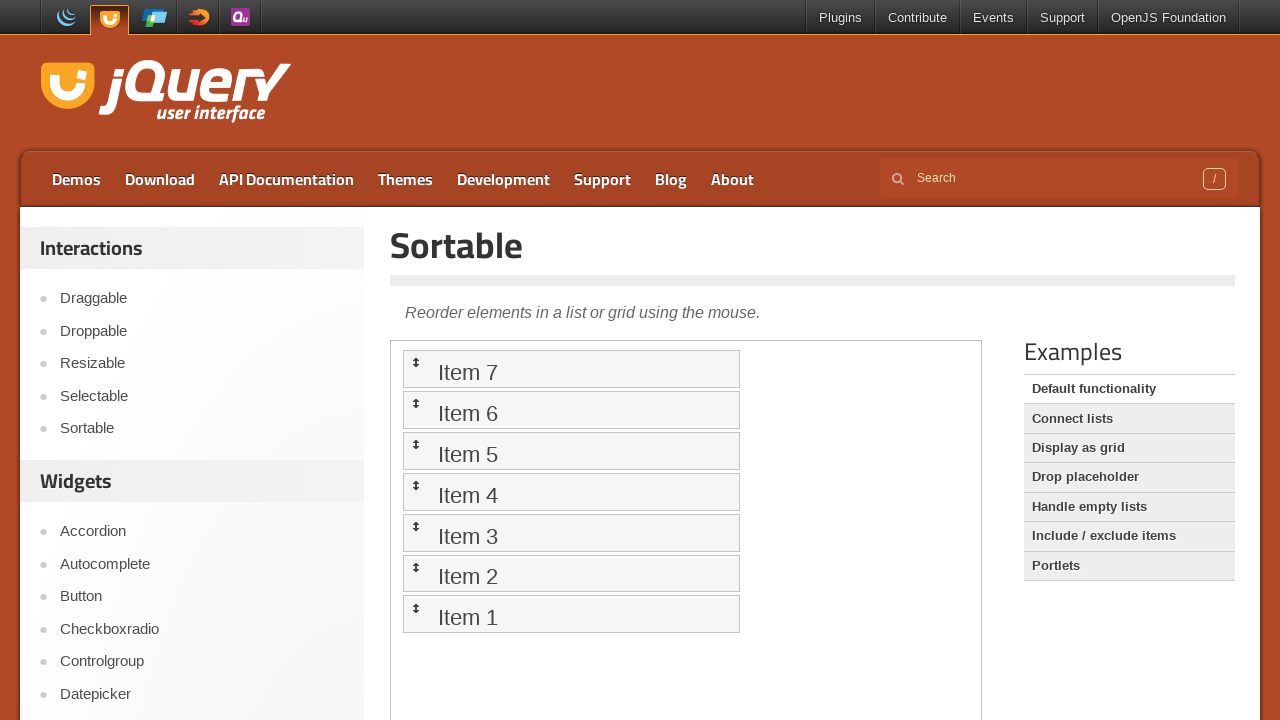